Tests radio button functionality by clicking Yes and Impressive radio buttons and verifying the selection text updates, then verifying the No radio button is disabled.

Starting URL: https://demoqa.com

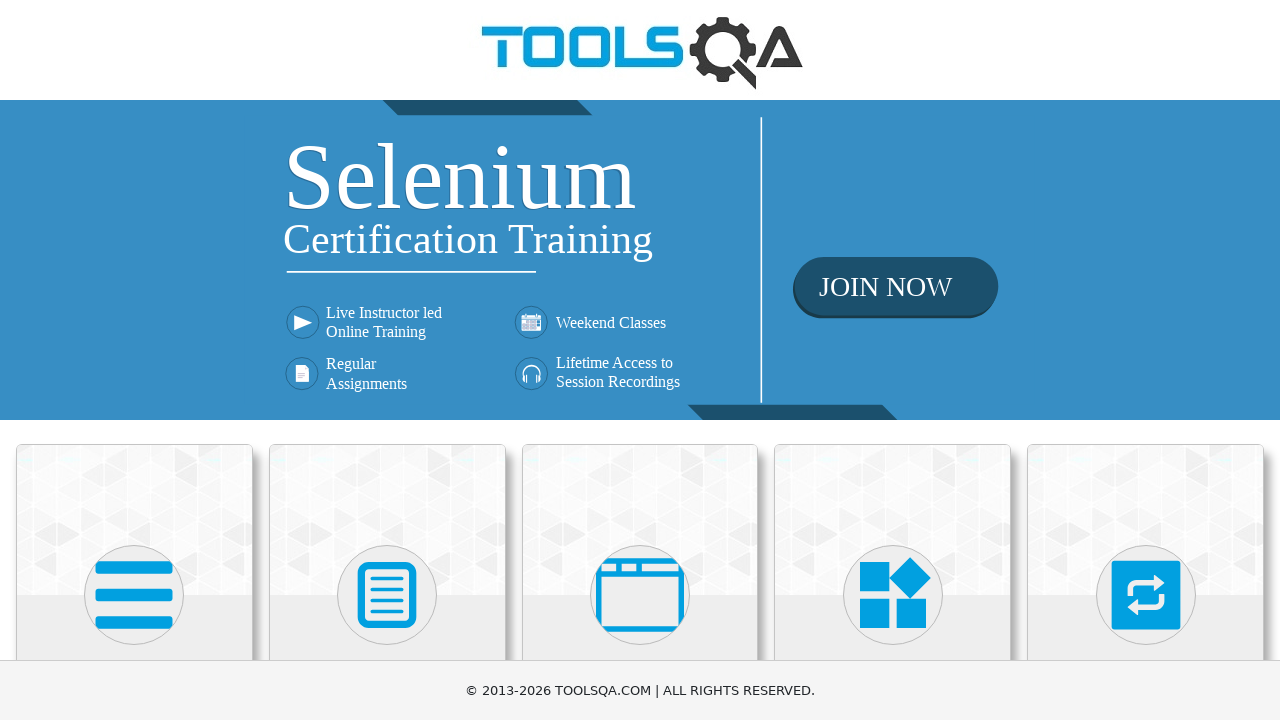

Clicked on Elements card/tab at (134, 360) on text=Elements
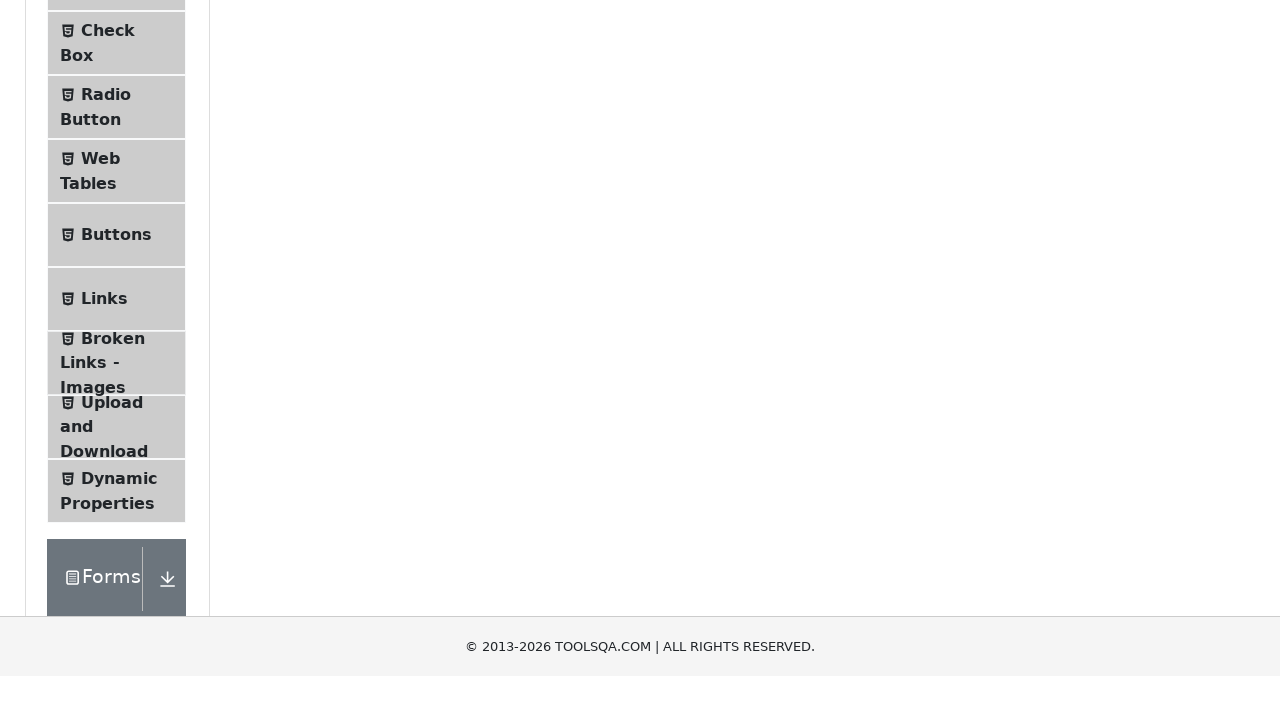

Clicked on Radio Button menu item at (106, 376) on text=Radio Button
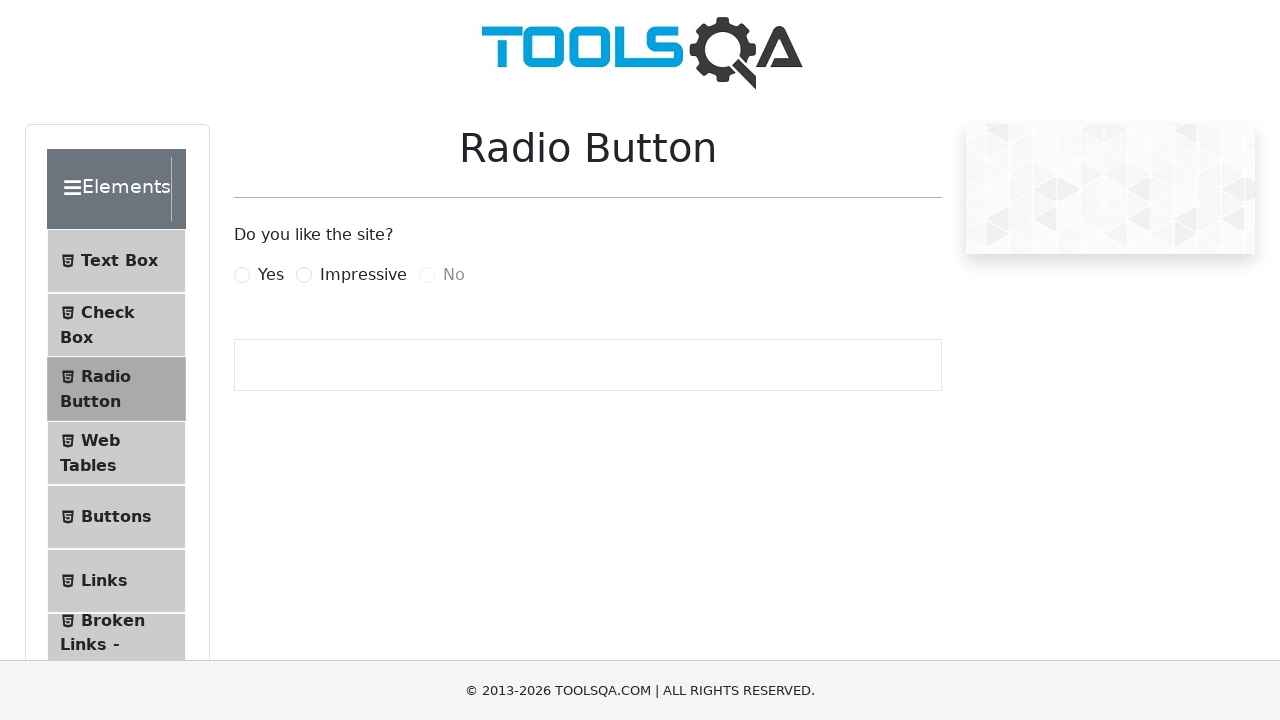

Radio Button page loaded successfully
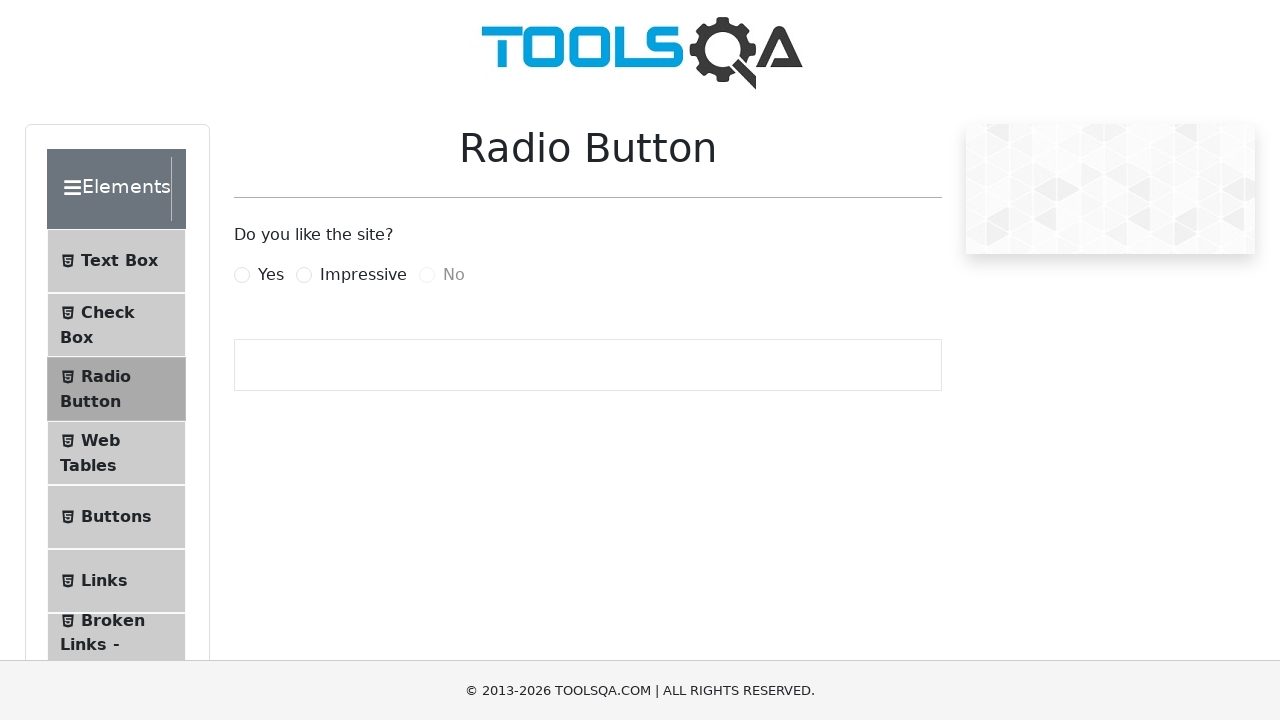

Clicked on Yes radio button at (271, 275) on label[for='yesRadio']
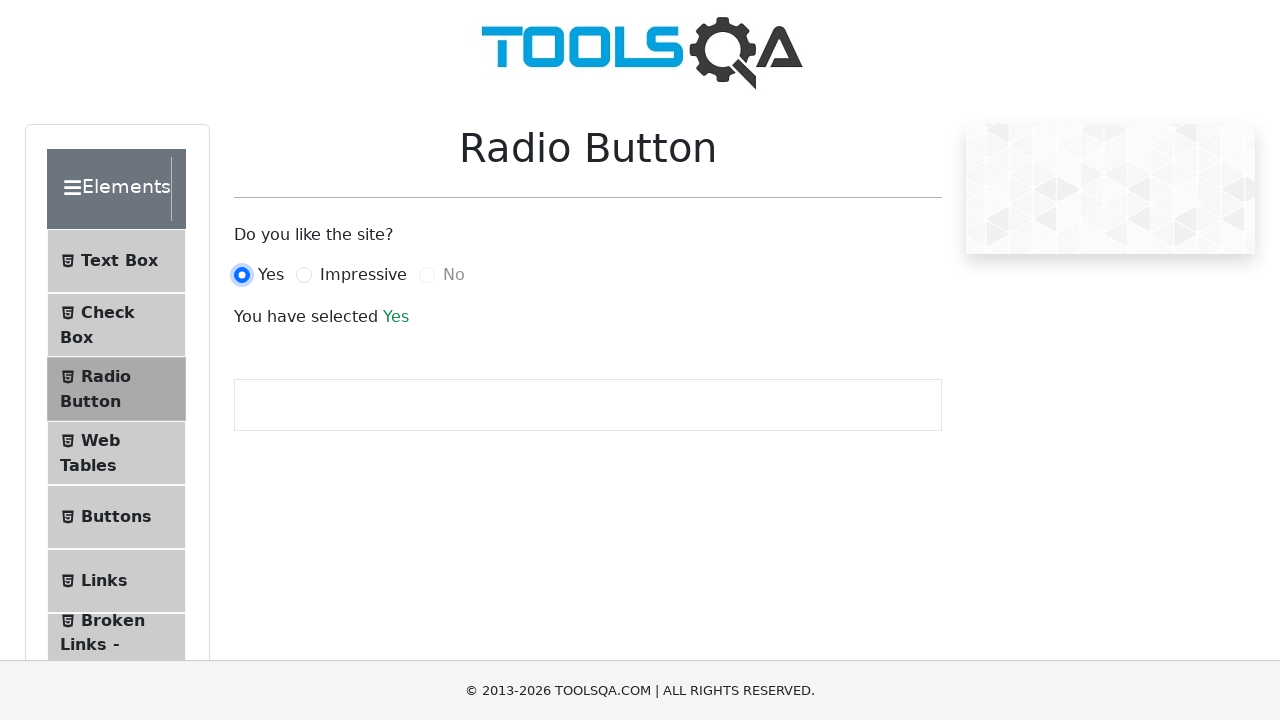

Verified selection text shows 'You have selected Yes'
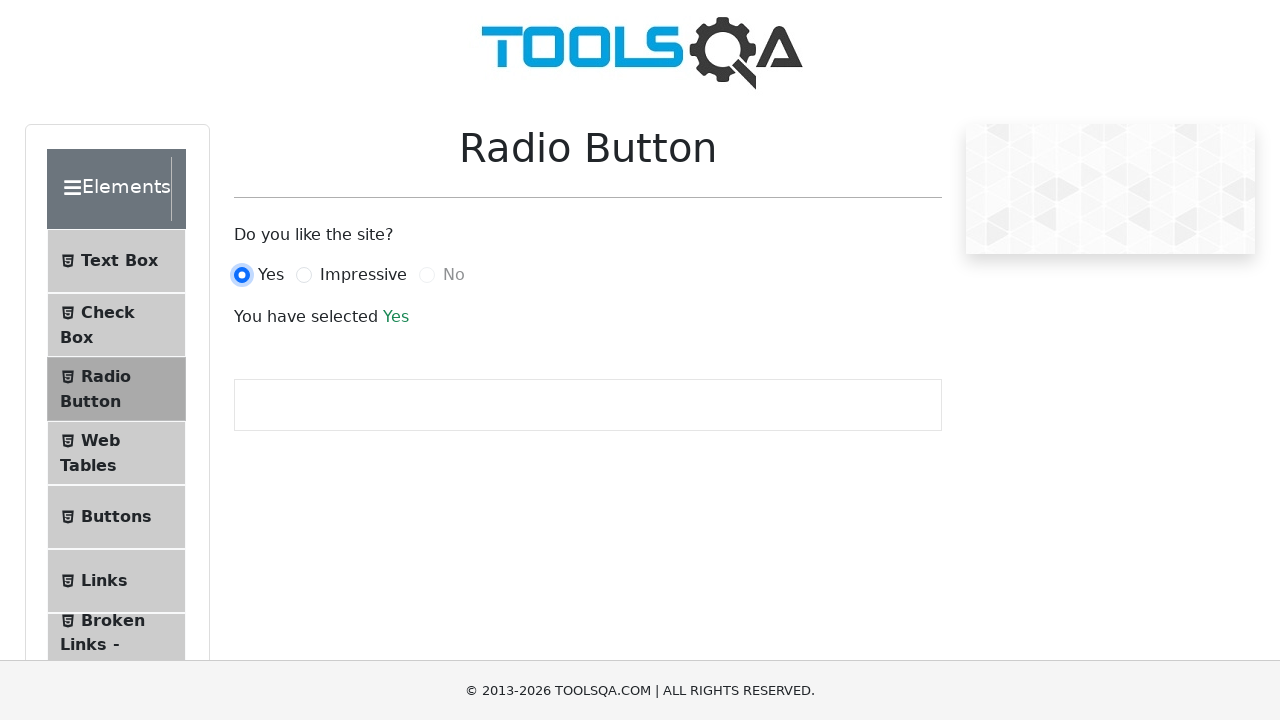

Clicked on Impressive radio button at (363, 275) on label[for='impressiveRadio']
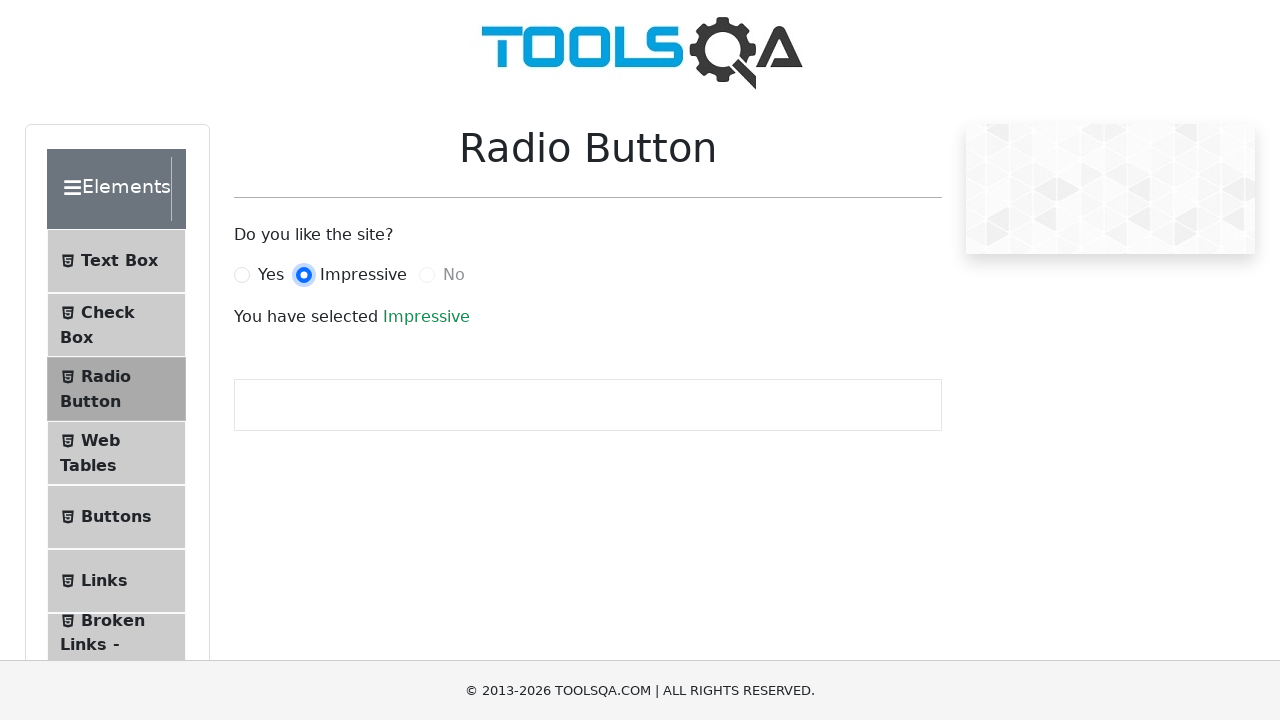

Verified selection text shows 'You have selected Impressive'
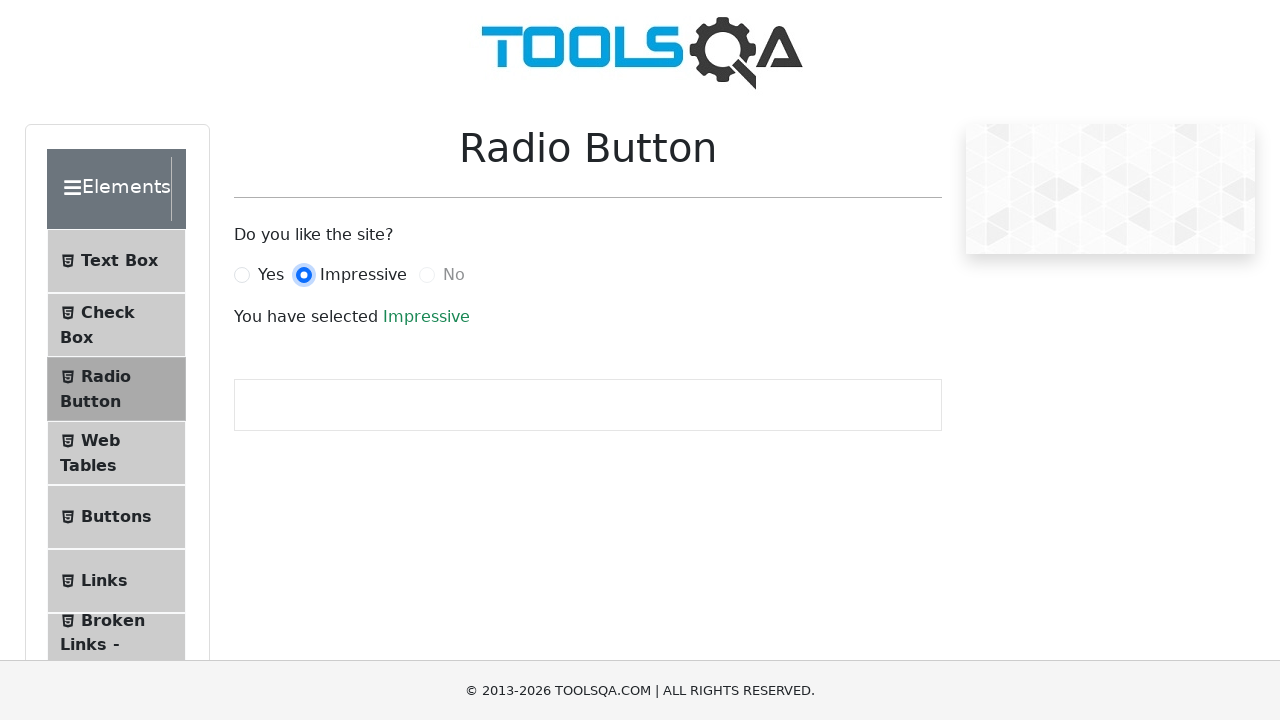

Attempted to click on No radio button (disabled) at (454, 275) on label[for='noRadio']
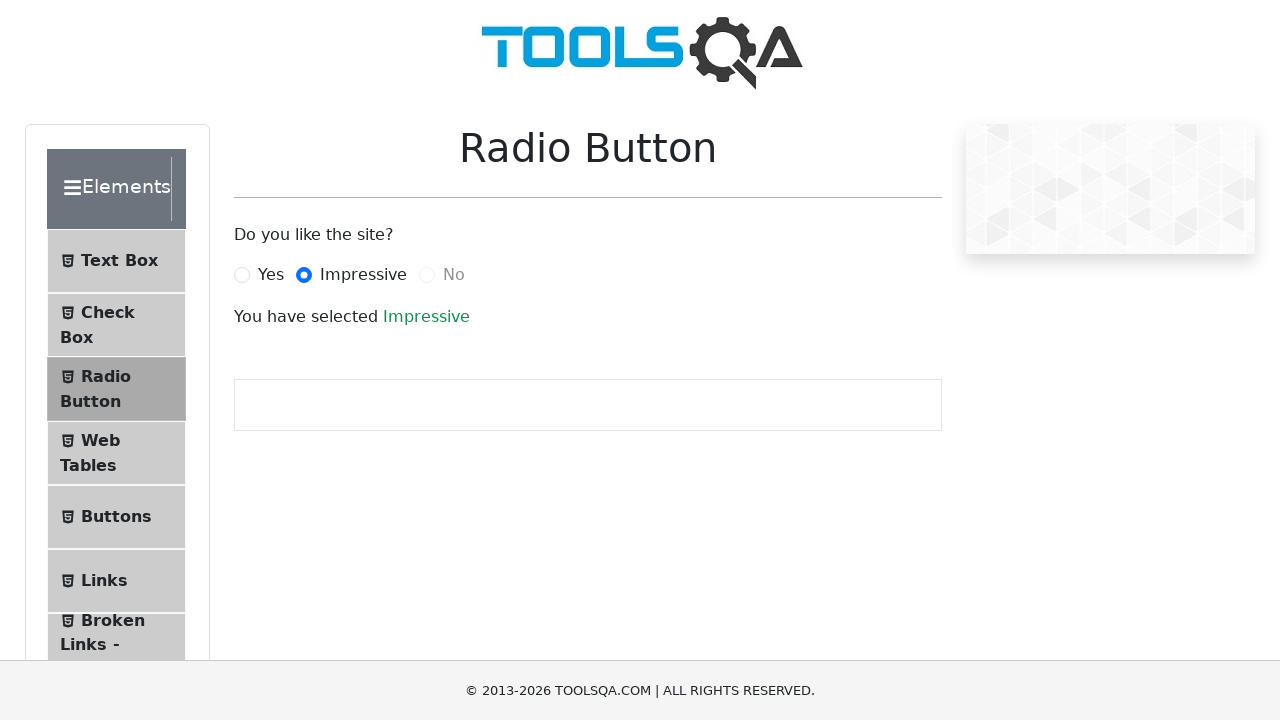

Verified selection still shows 'You have selected Impressive' after No button attempt
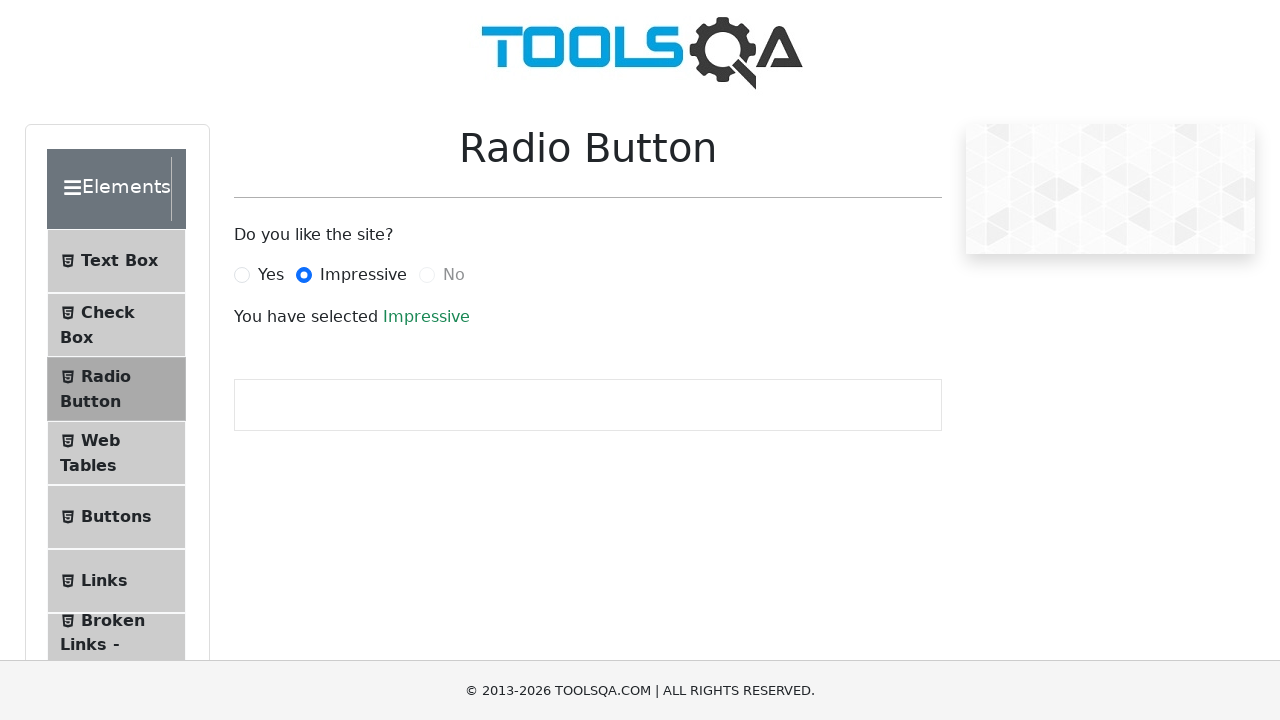

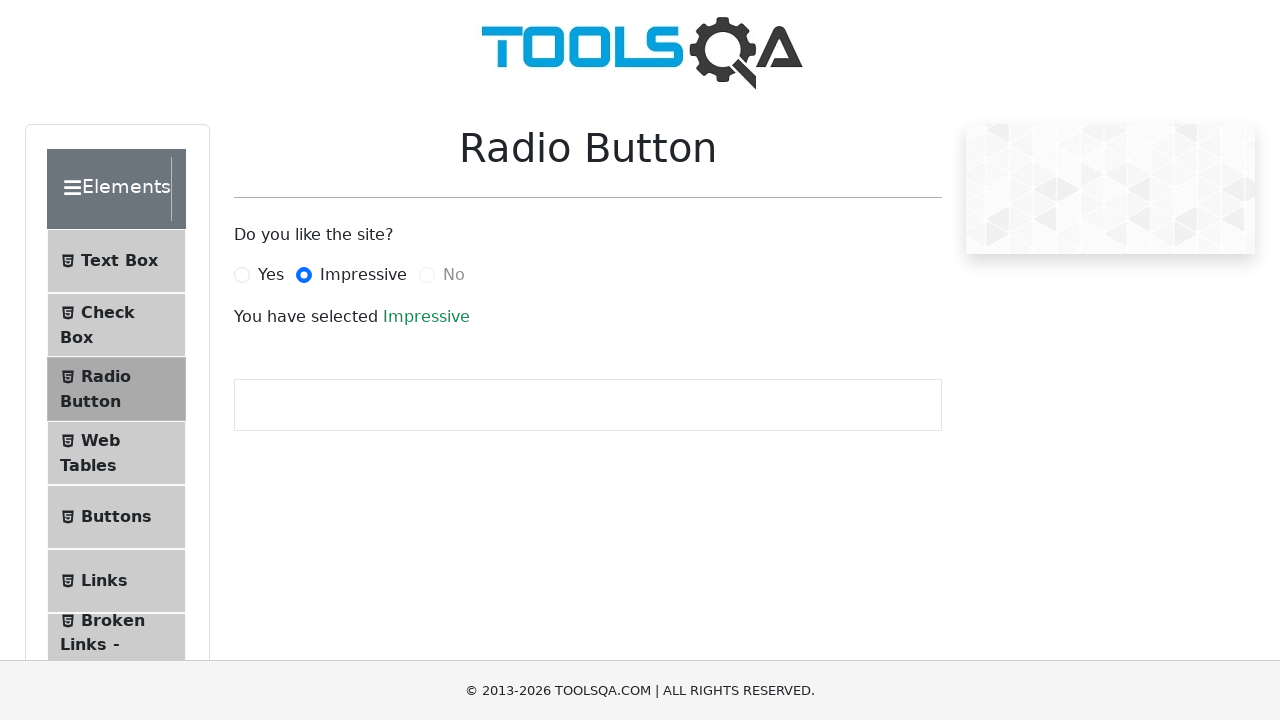